Tests the full image button functionality by clicking it and verifying the full-size image appears

Starting URL: https://data-class-jpl-space.s3.amazonaws.com/JPL_Space/index.html

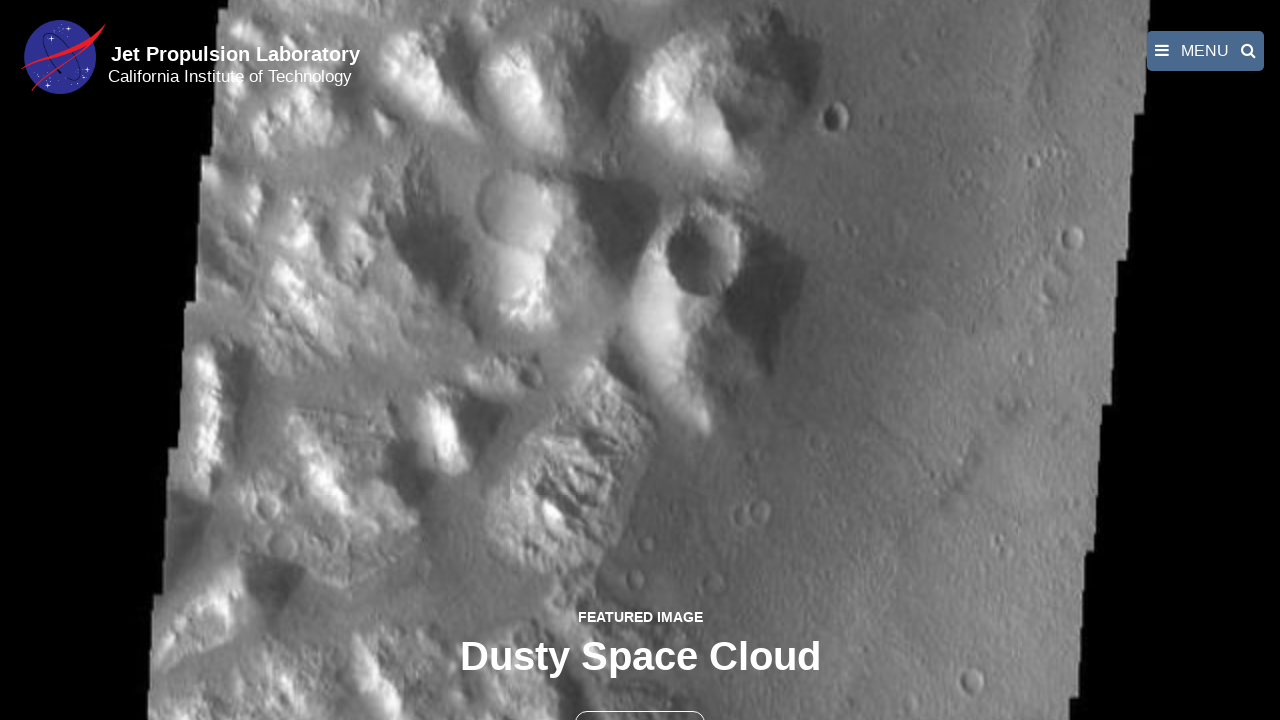

Navigated to JPL Space image gallery page
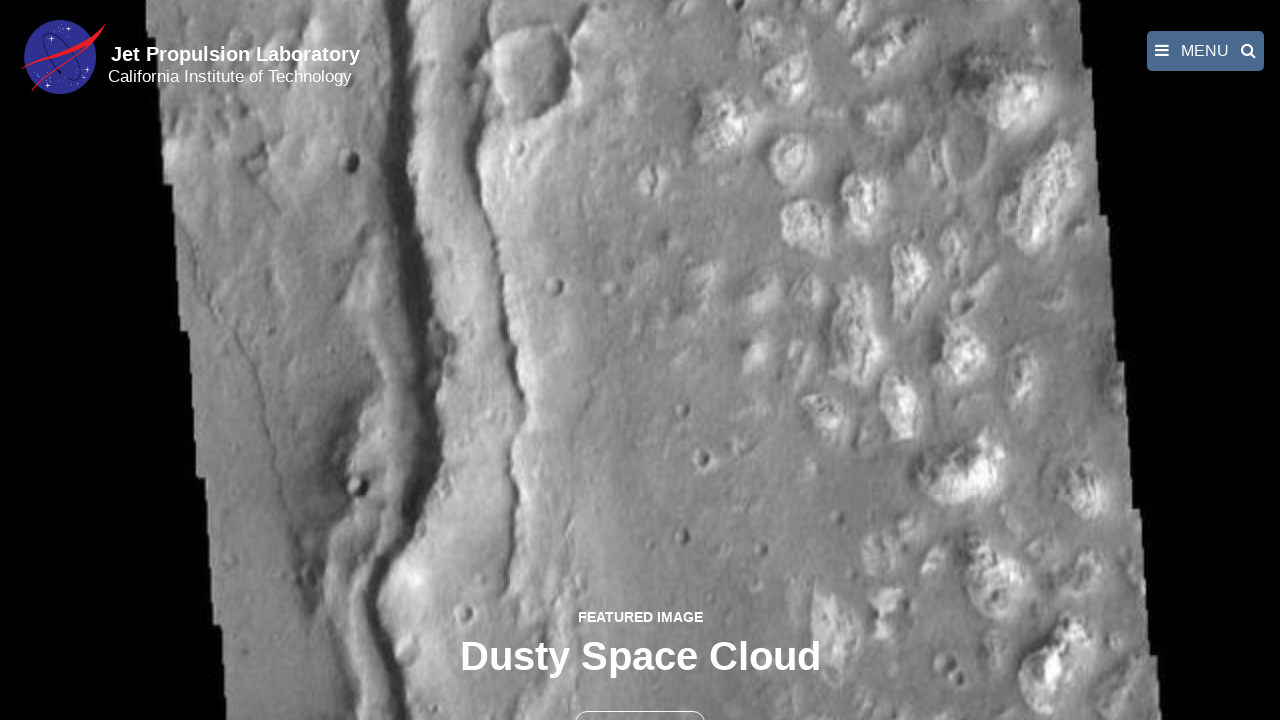

Clicked the full image button to open featured image in full-size view at (640, 699) on button >> nth=1
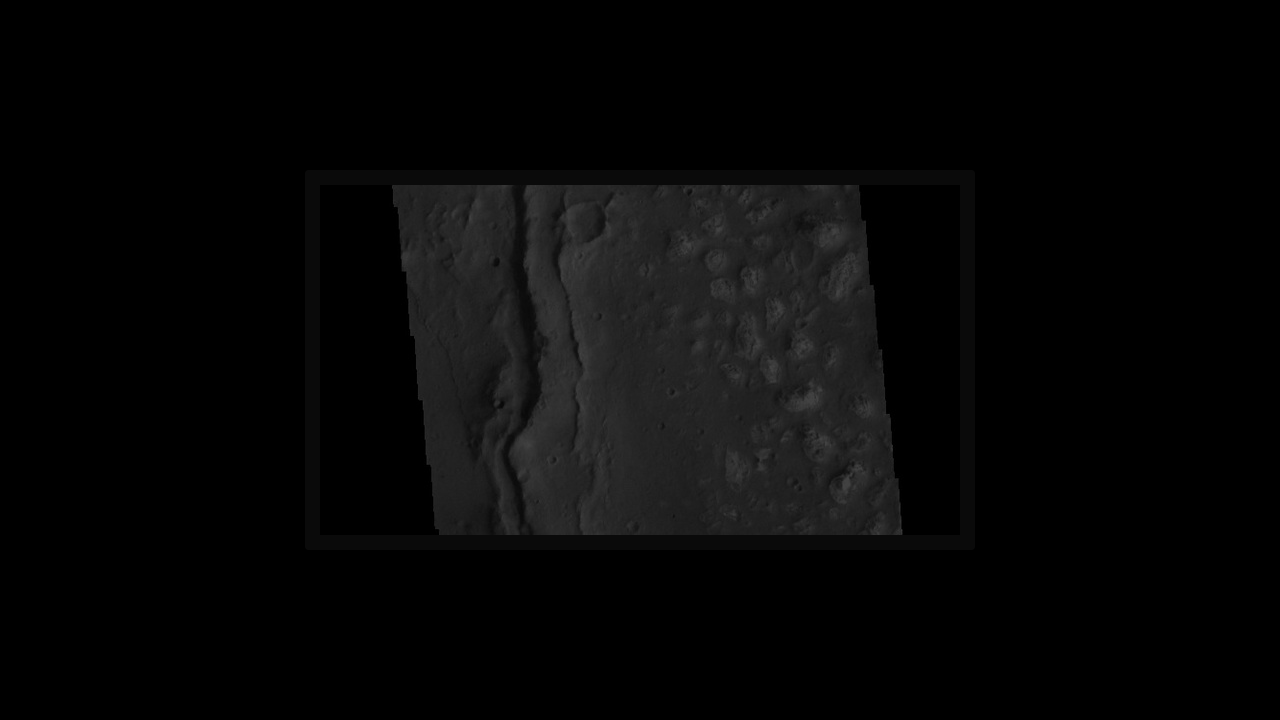

Full-size image appeared in fancybox overlay
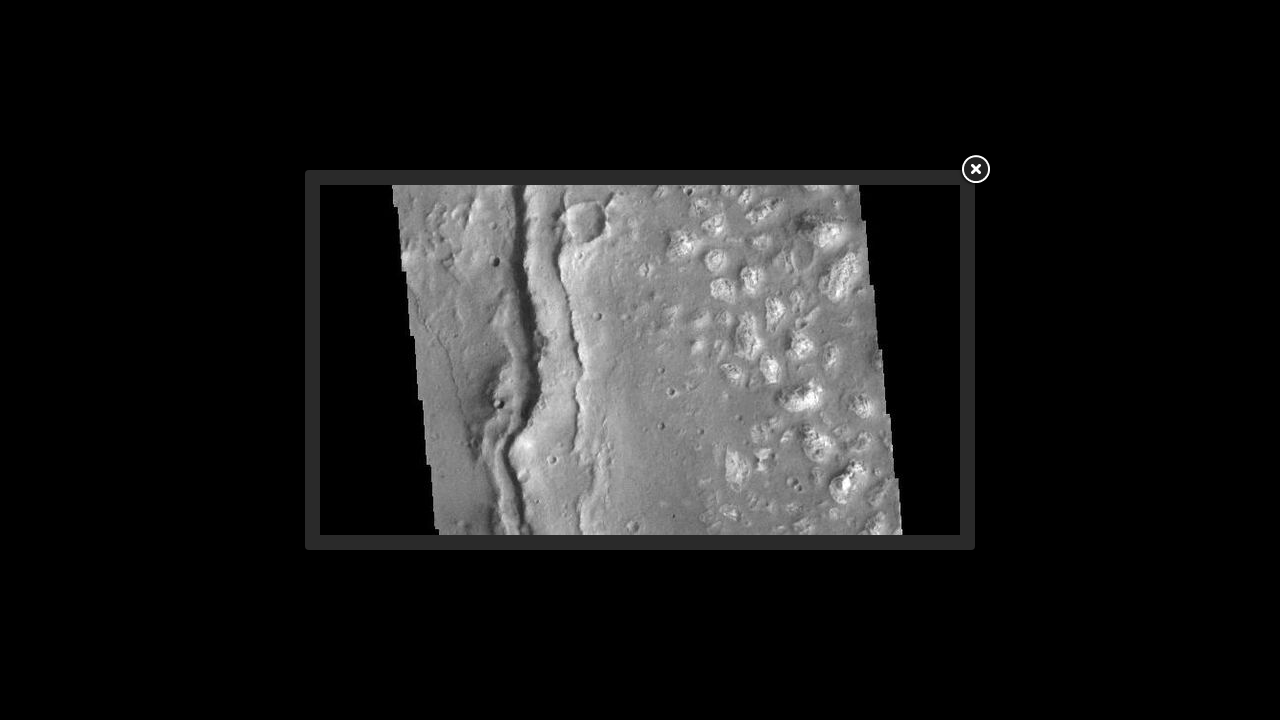

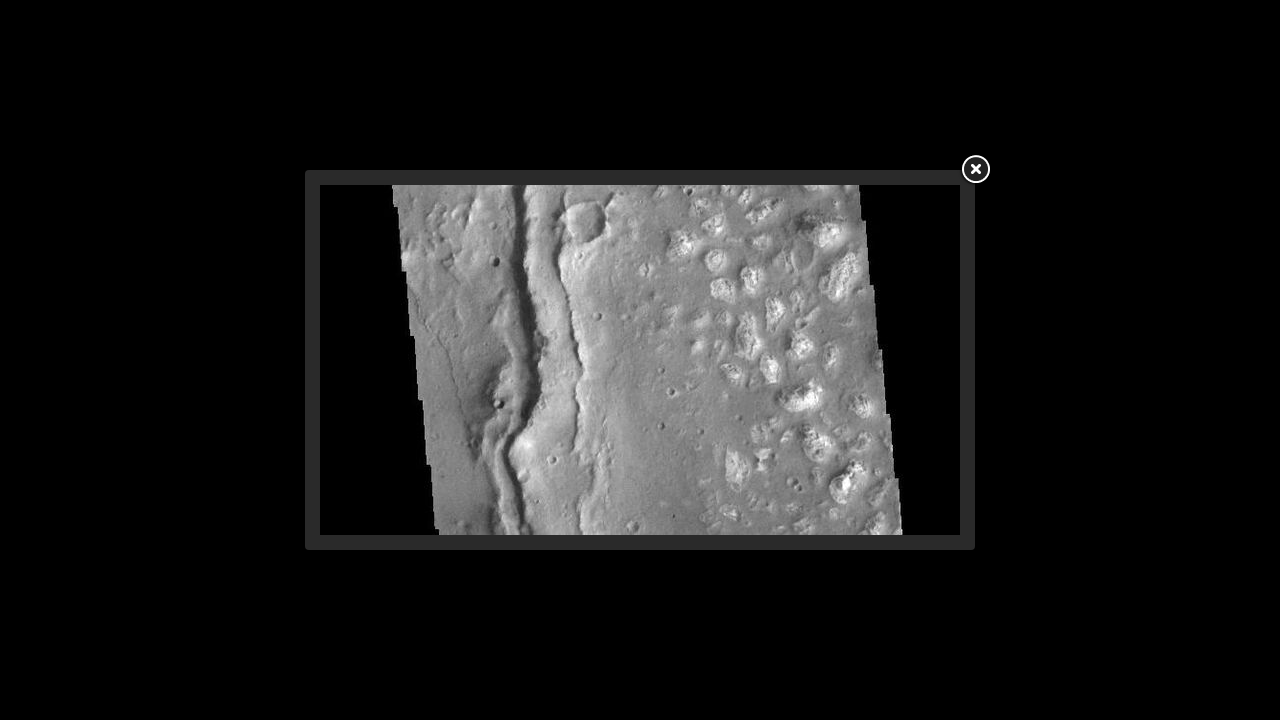